Tests static dropdown functionality by selecting options using different selection methods (by index, by visible text, and by value)

Starting URL: https://rahulshettyacademy.com/dropdownsPractise/

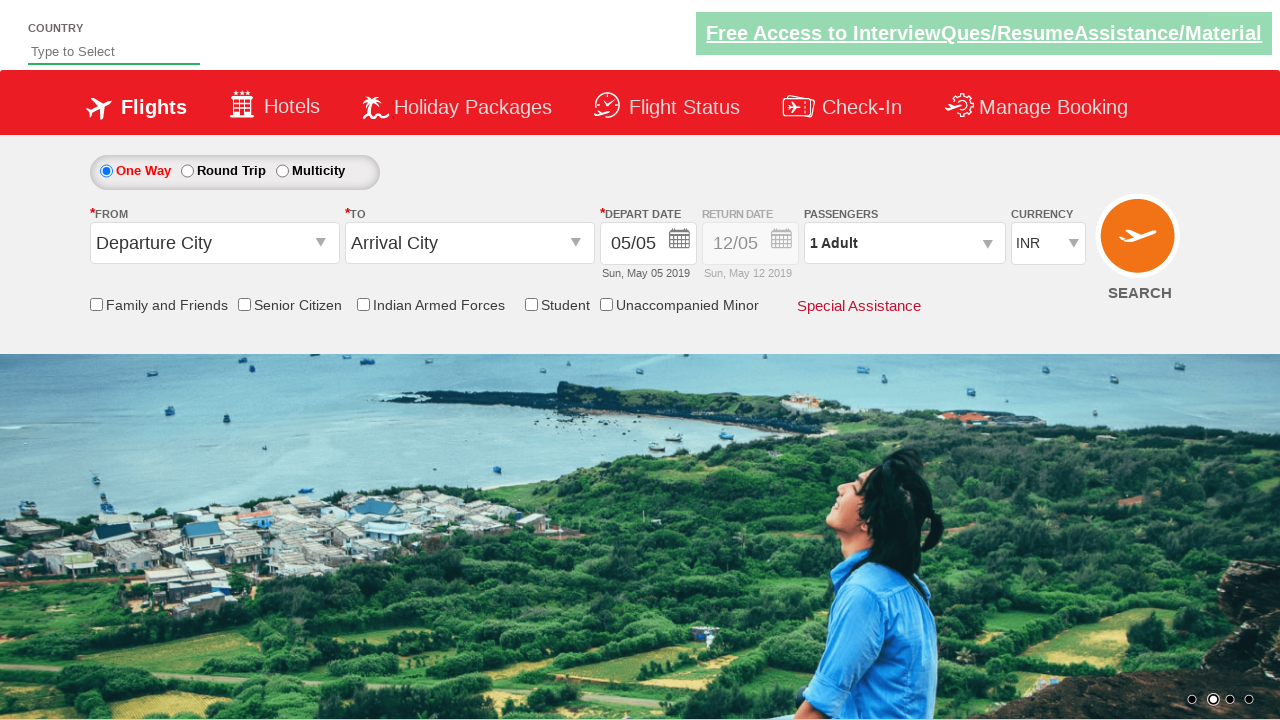

Selected dropdown option by index 3 on #ctl00_mainContent_DropDownListCurrency
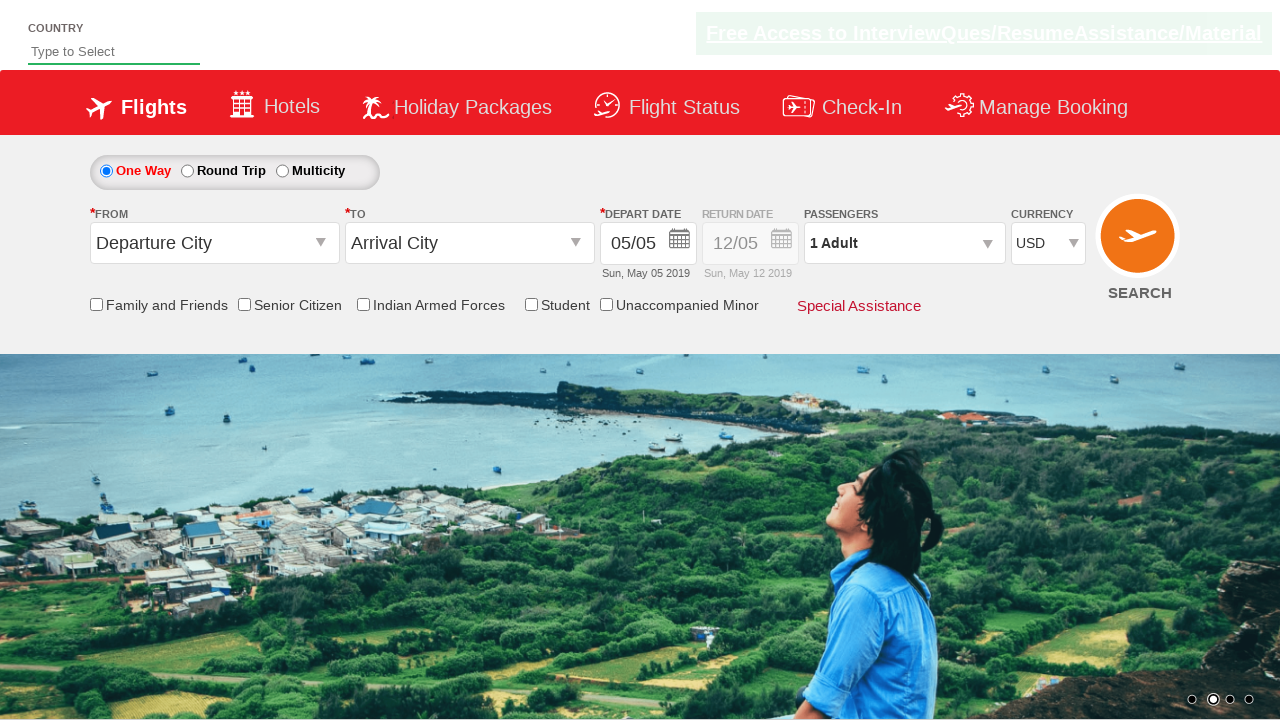

Selected dropdown option by visible text 'AED' on #ctl00_mainContent_DropDownListCurrency
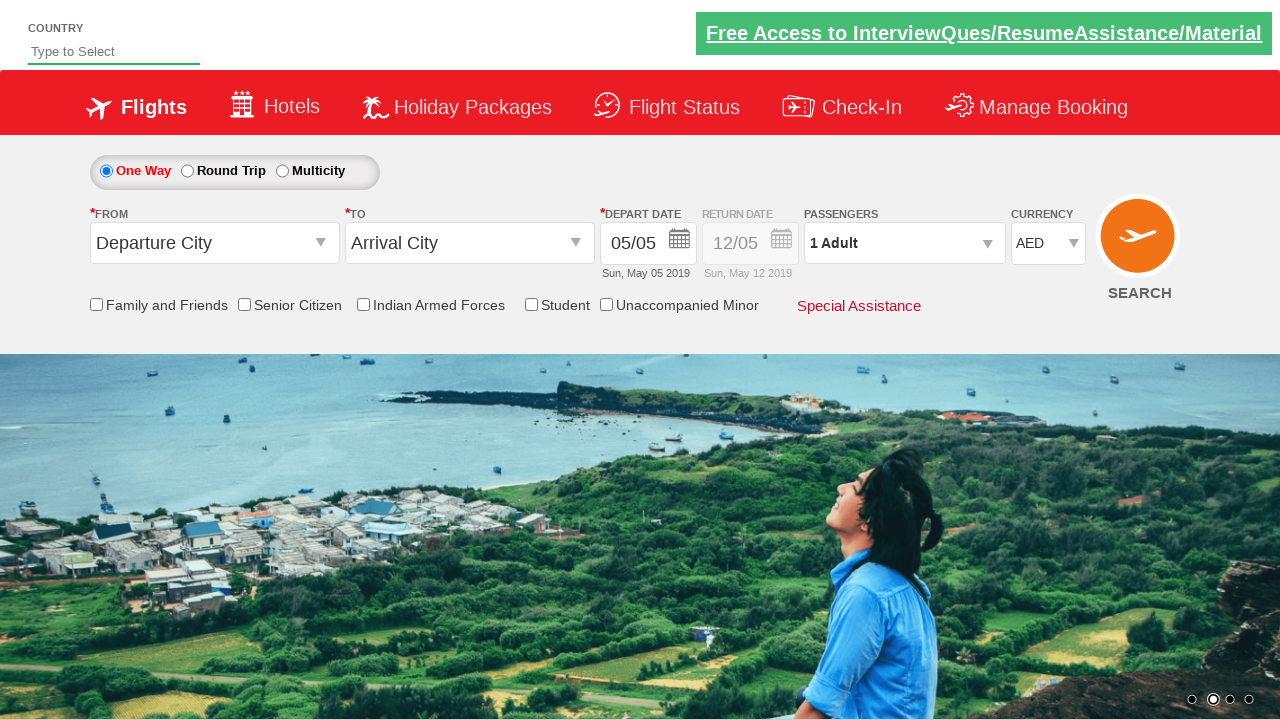

Selected dropdown option by value 'INR' on #ctl00_mainContent_DropDownListCurrency
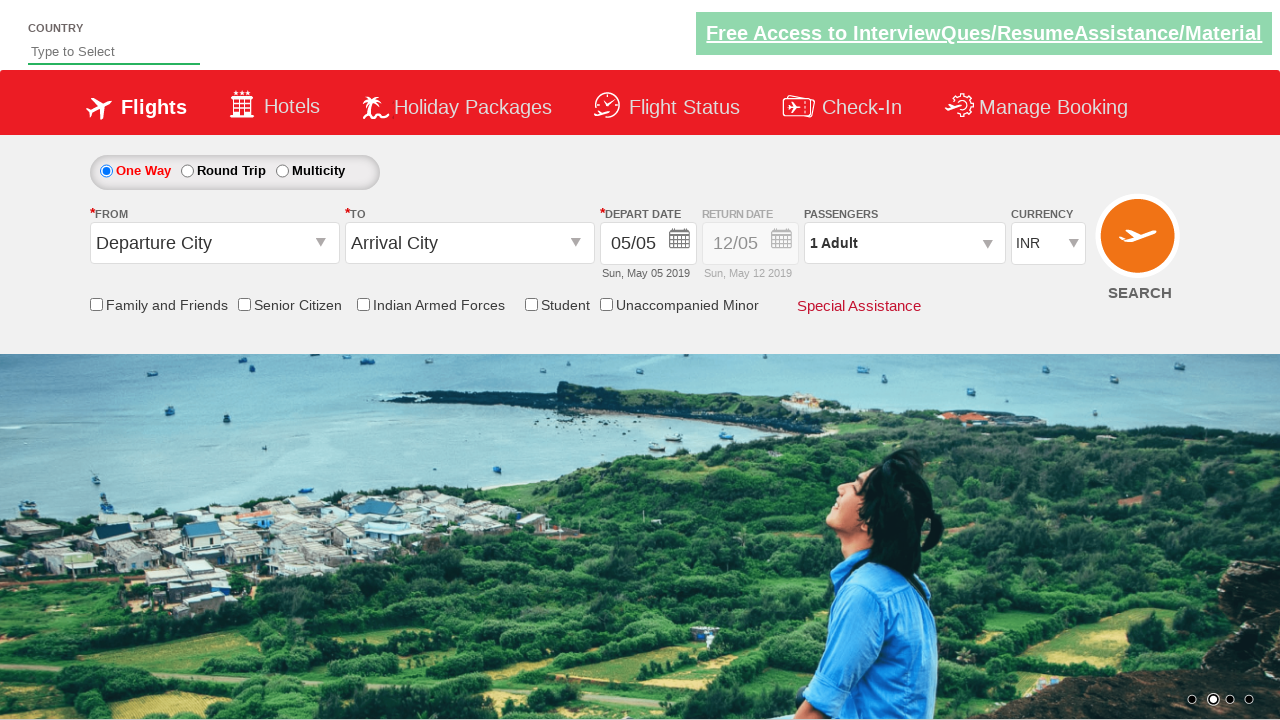

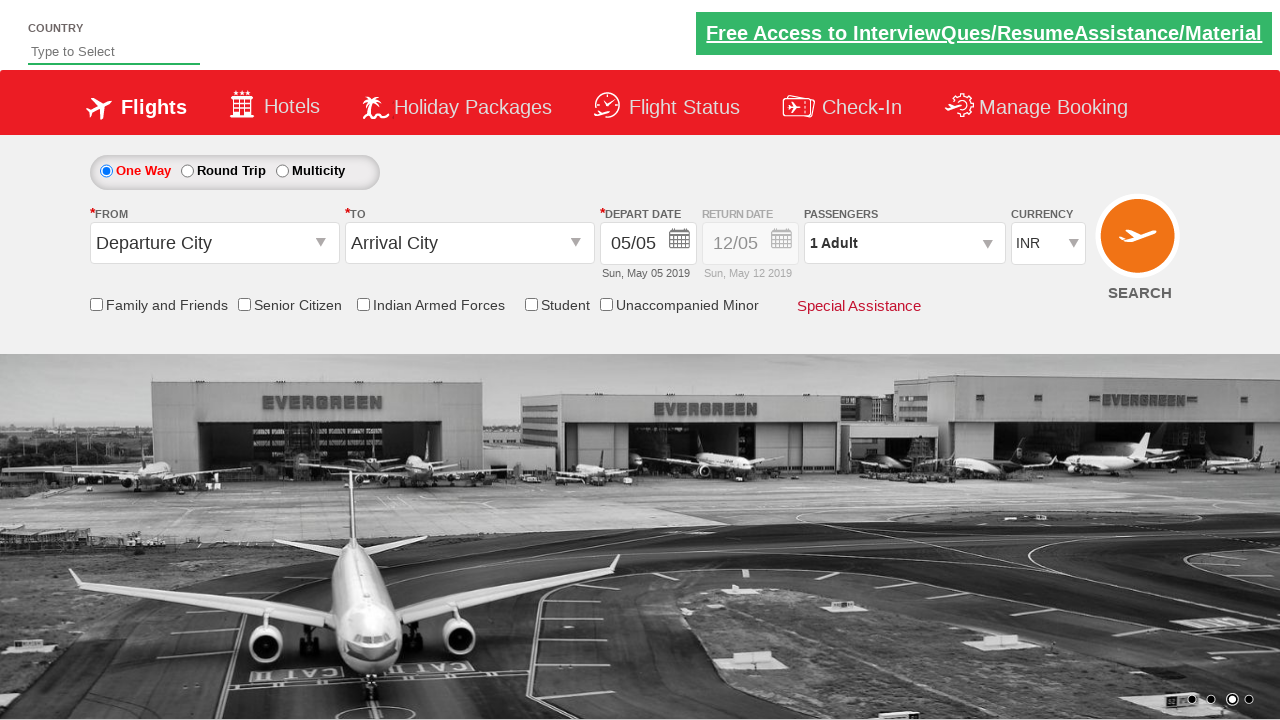